Tests form interaction by selecting a checkbox, using its value to select from dropdown and fill a text field, then validates the alert message

Starting URL: https://www.rahulshettyacademy.com/AutomationPractice/

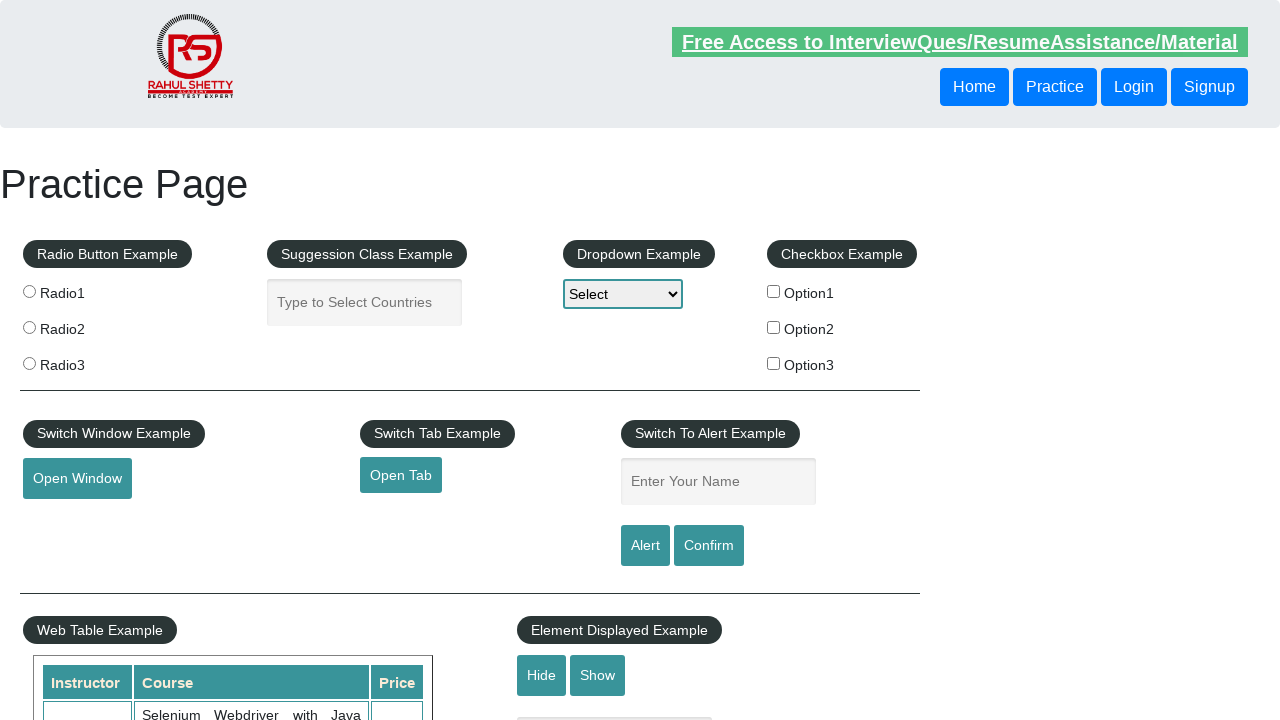

Clicked the second checkbox option at (774, 327) on #checkBoxOption2
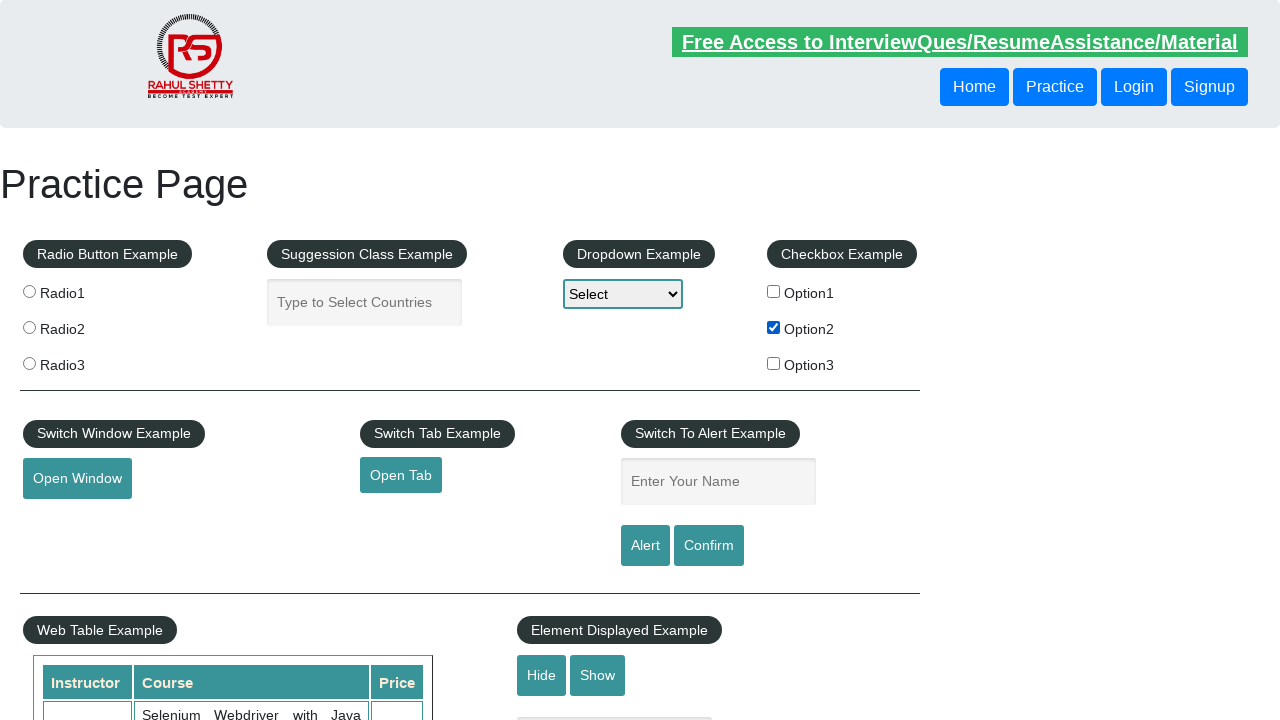

Retrieved checkbox value attribute: option2
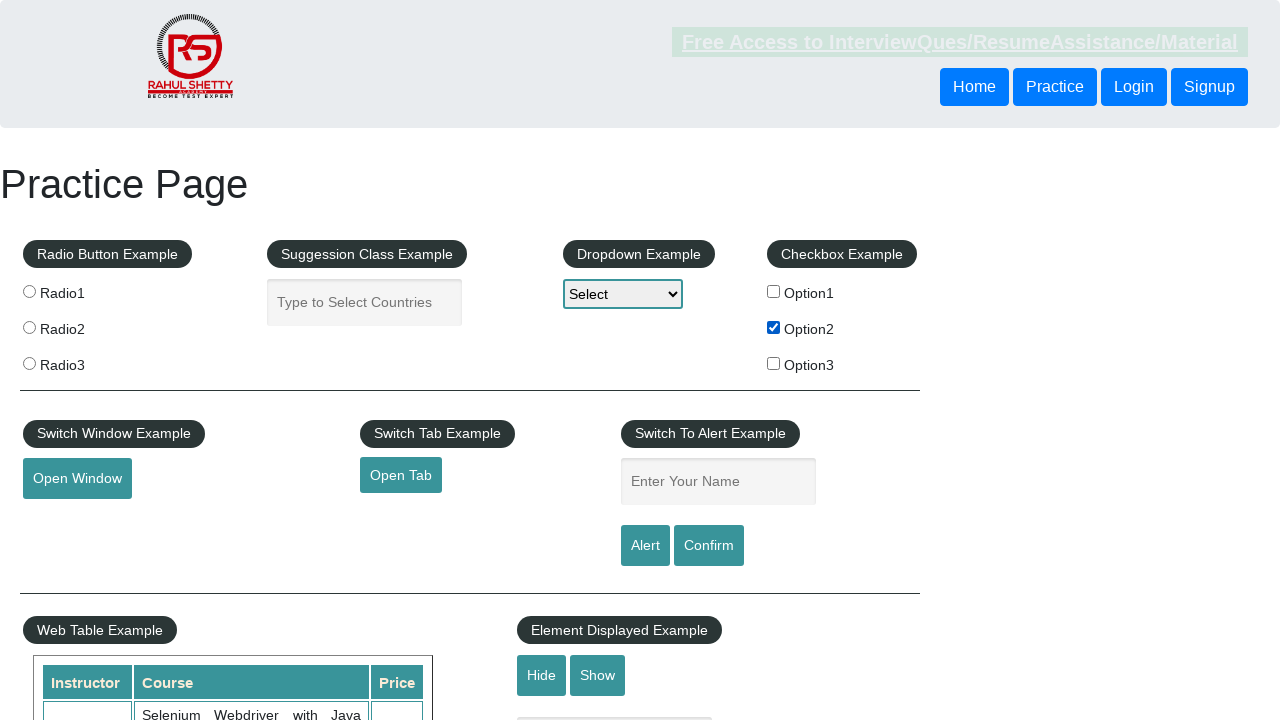

Selected 'option2' from dropdown using checkbox value on #dropdown-class-example
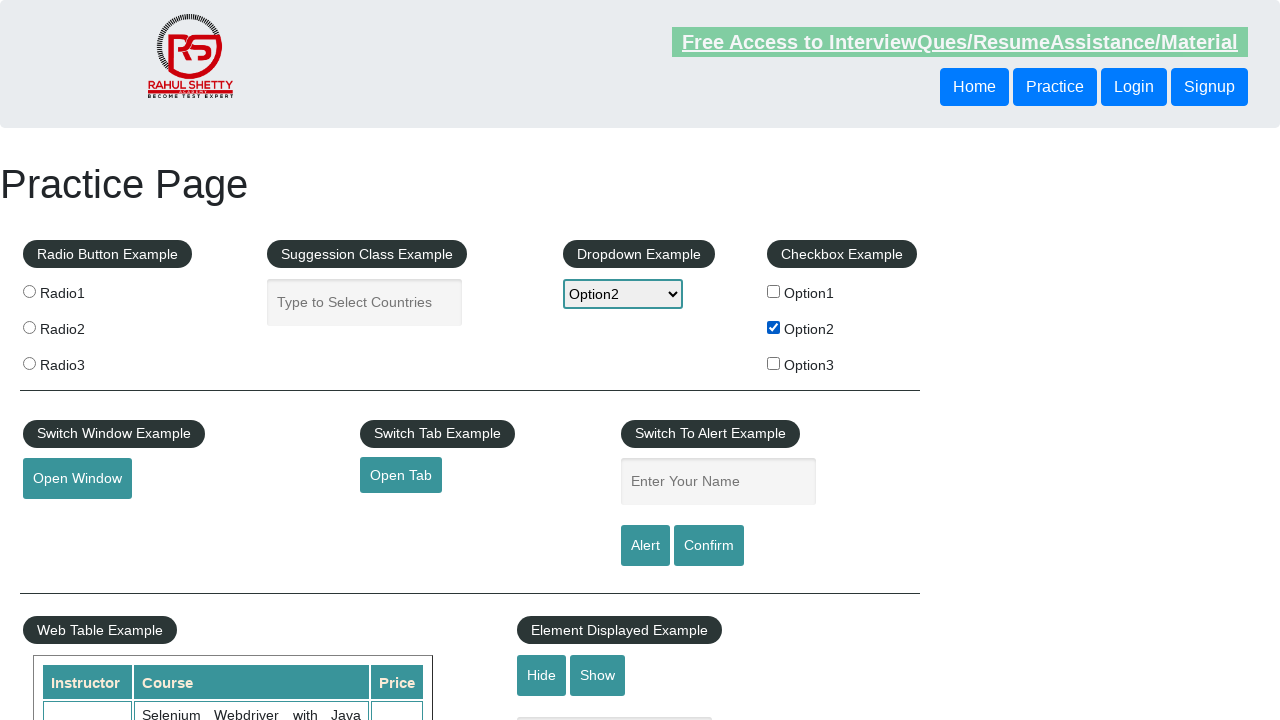

Filled name field with checkbox value: option2 on #name
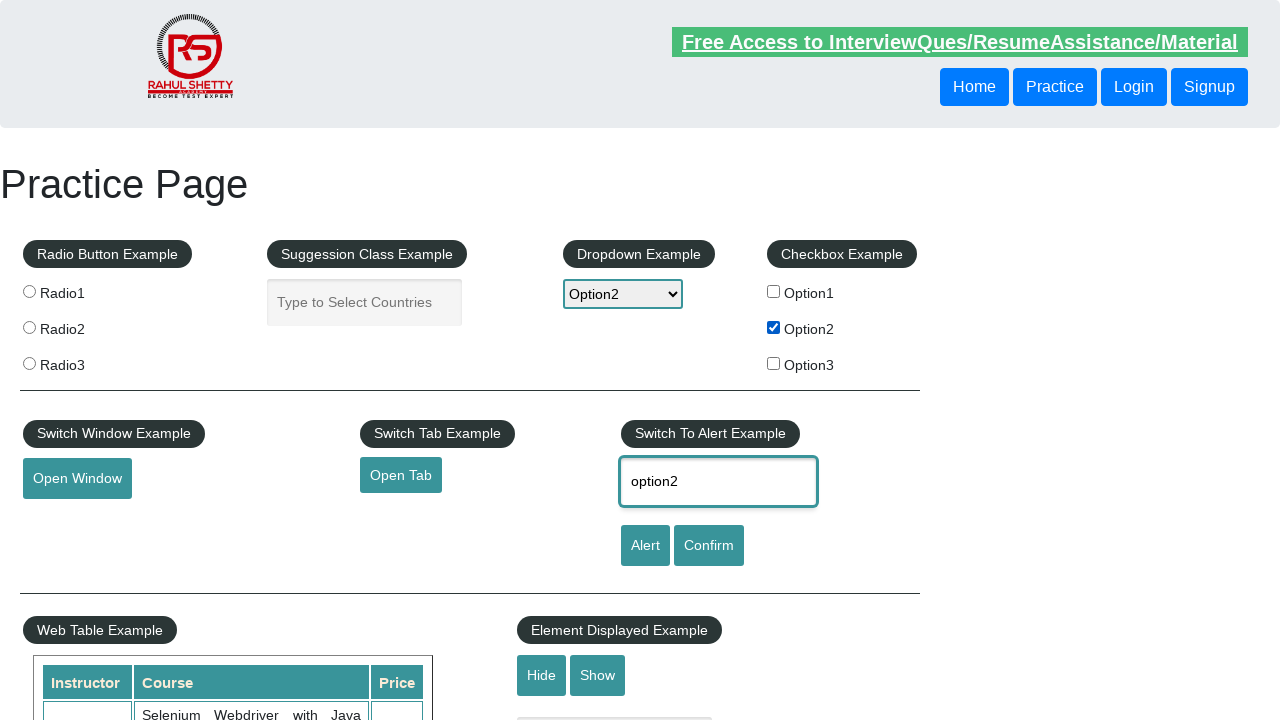

Clicked alert button at (645, 546) on #alertbtn
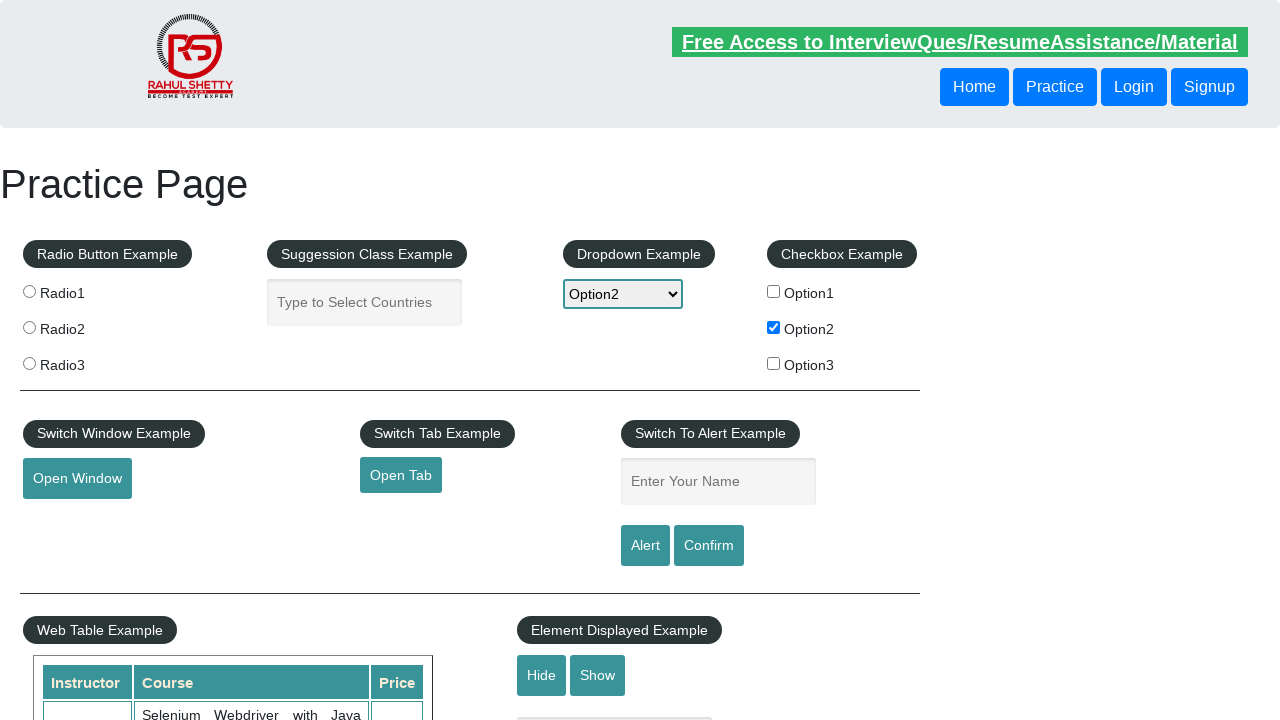

Set up dialog handler to accept alerts
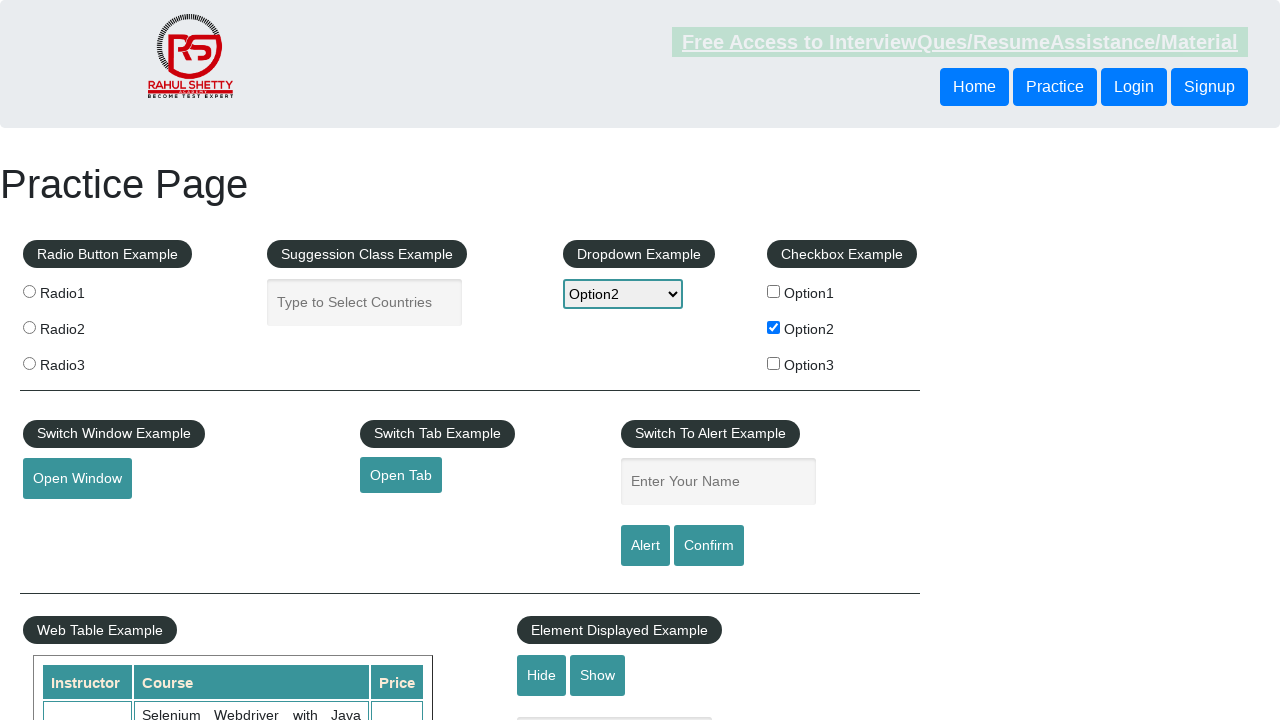

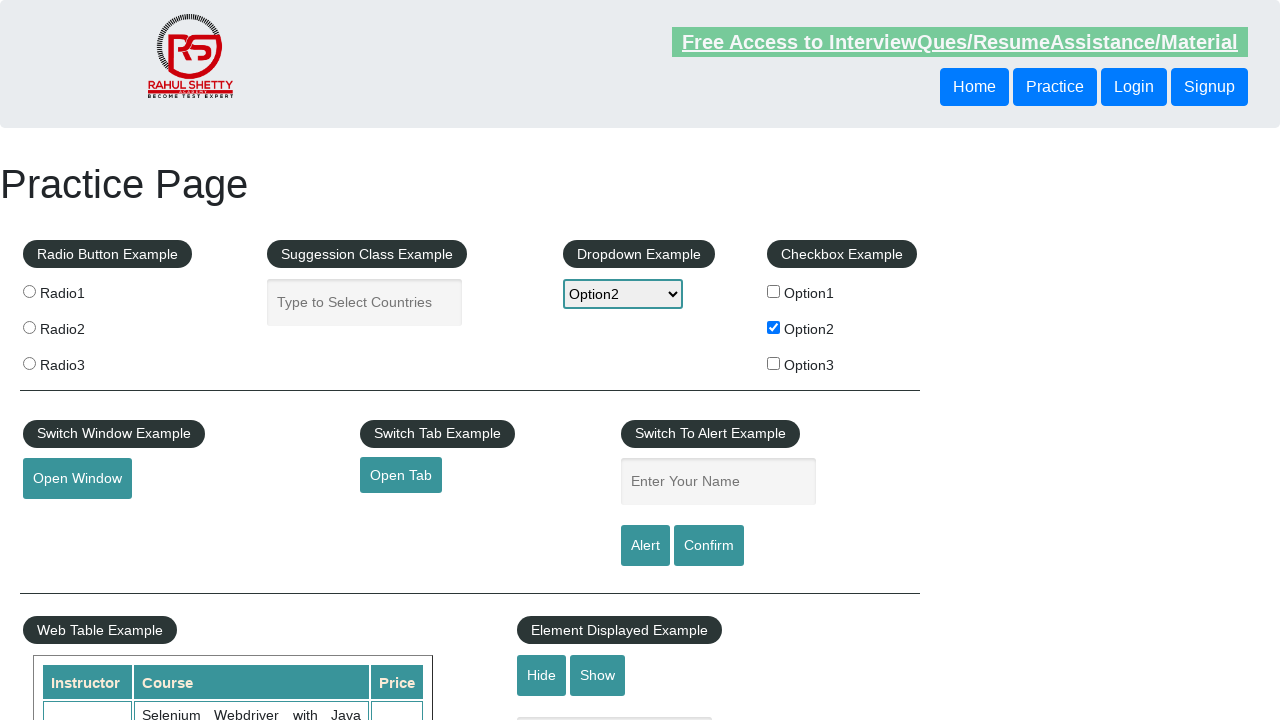